Tests a math puzzle form by reading an input value, calculating the result using a logarithmic formula, filling in the answer, selecting checkbox and radio button options, and submitting the form.

Starting URL: http://suninjuly.github.io/math.html

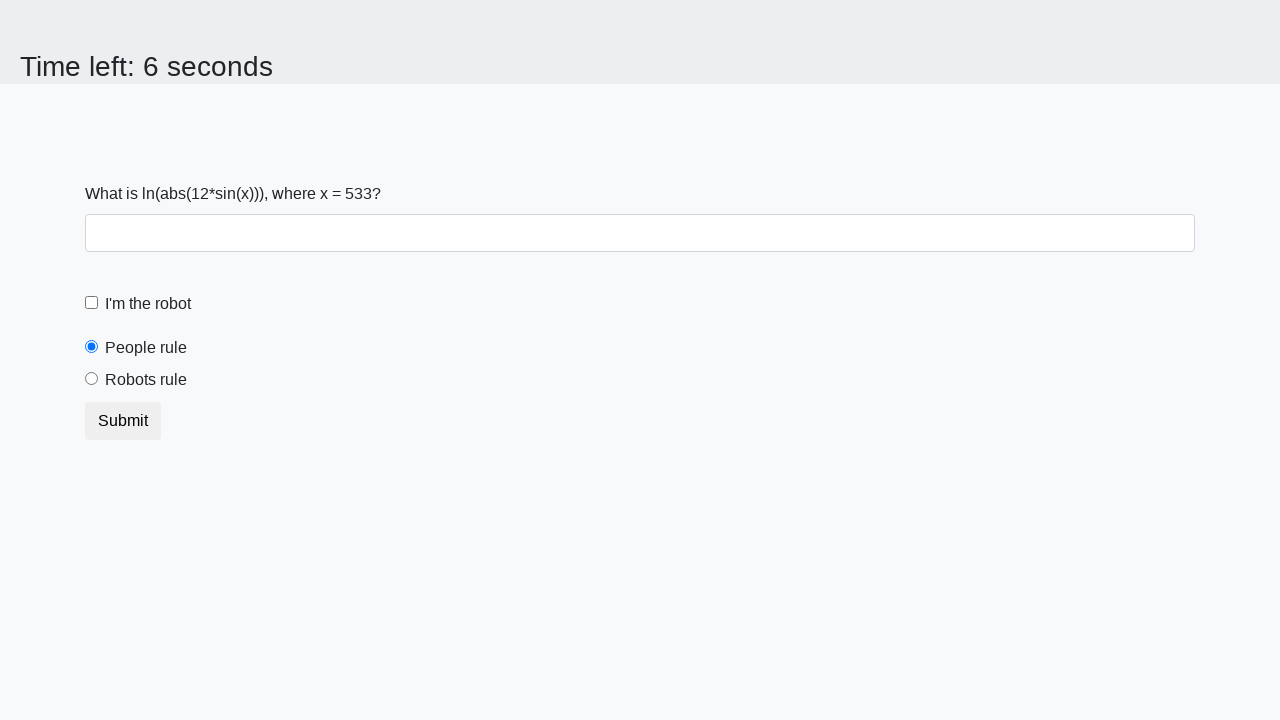

Located the input value element containing x
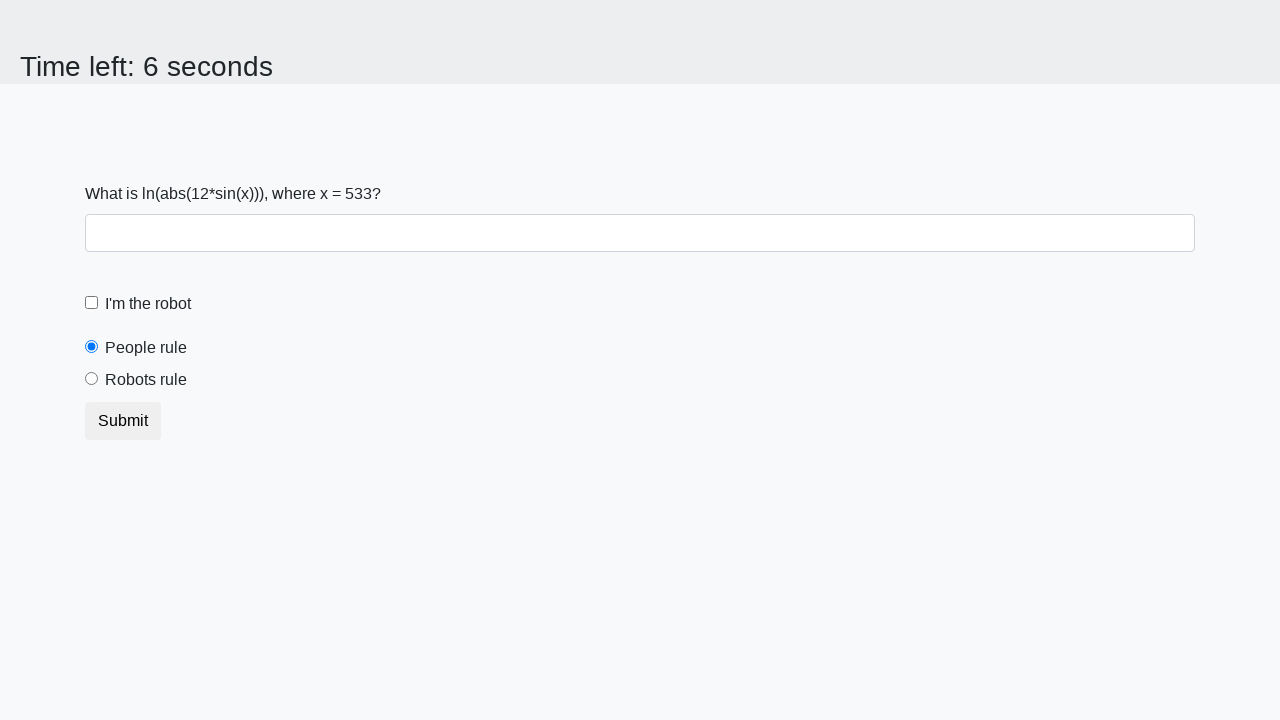

Calculated answer using logarithmic formula: log(|12*sin(533)|) = 2.3542977061139503
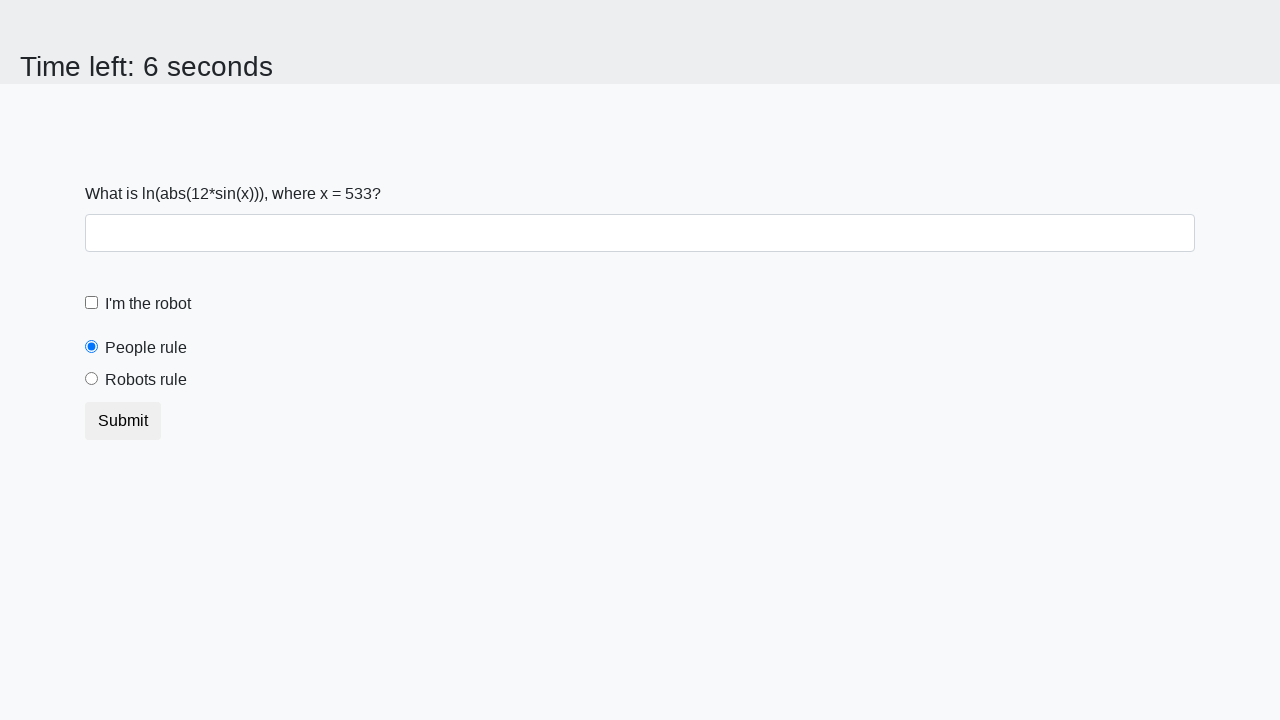

Filled answer field with calculated value: 2.3542977061139503 on #answer
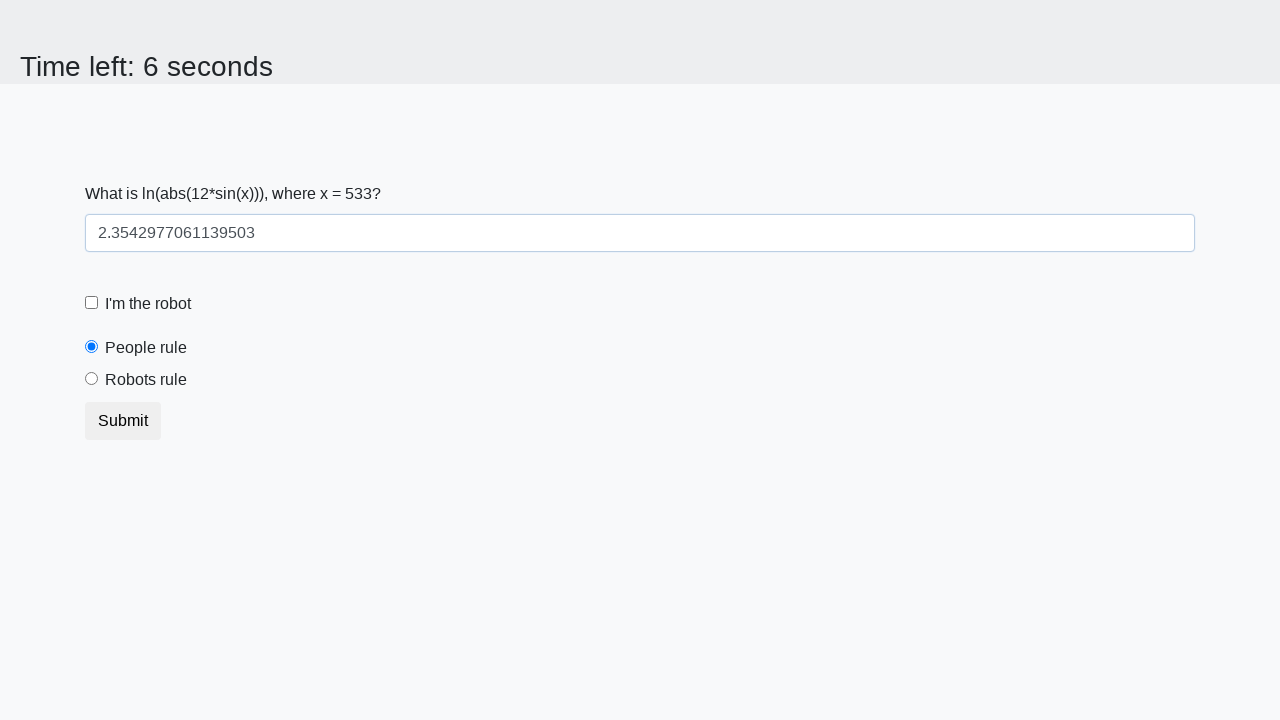

Clicked the robot checkbox at (148, 304) on label[for='robotCheckbox']
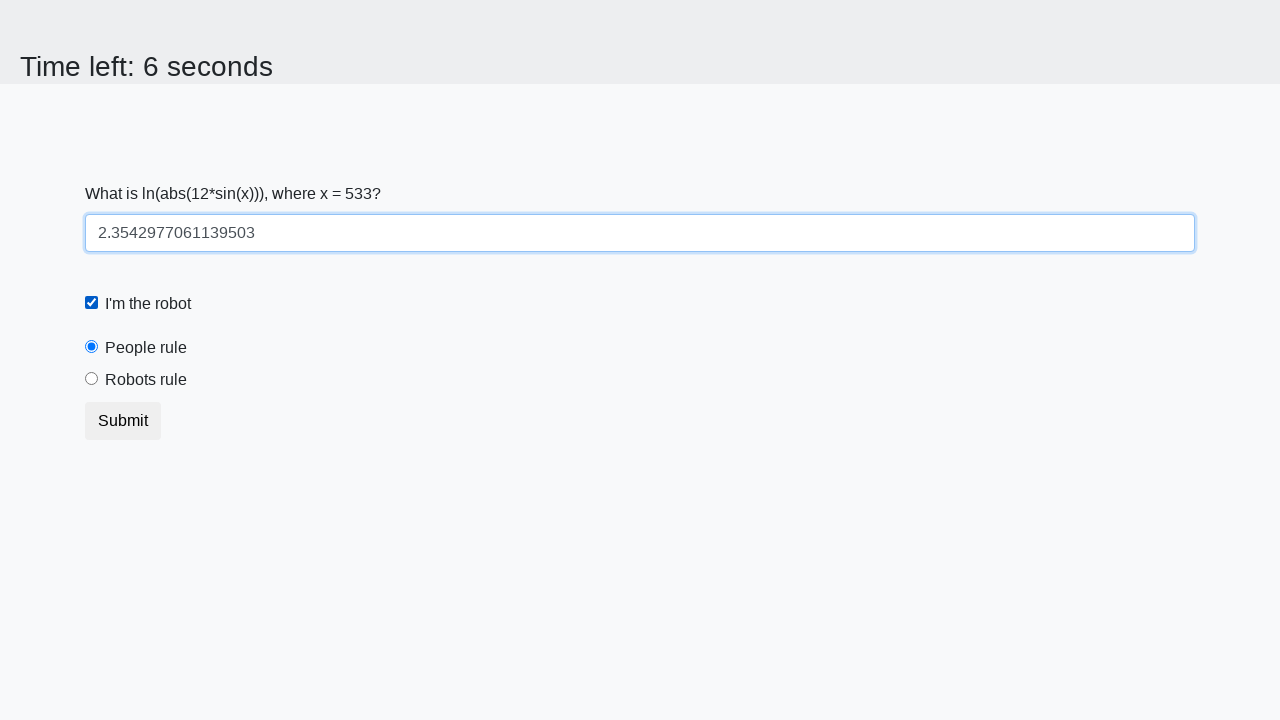

Clicked the 'robots rule' radio button at (146, 380) on label[for='robotsRule']
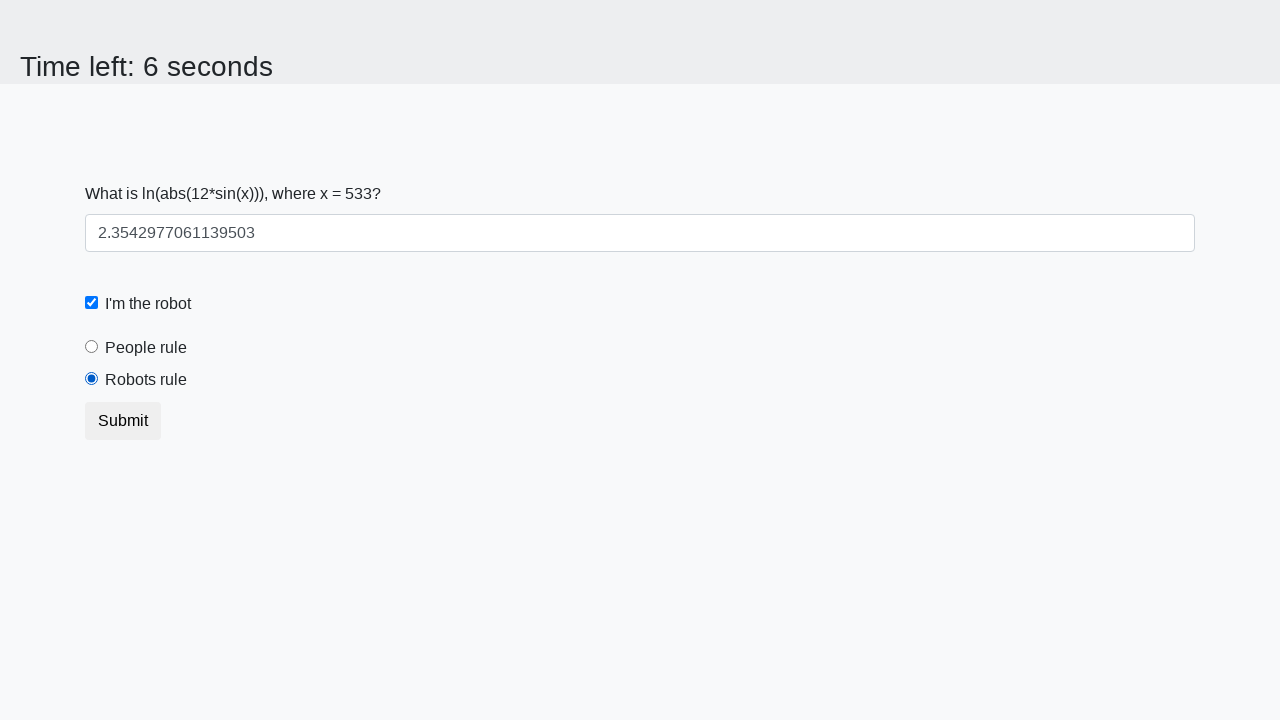

Clicked the submit button to submit the form at (123, 421) on button.btn
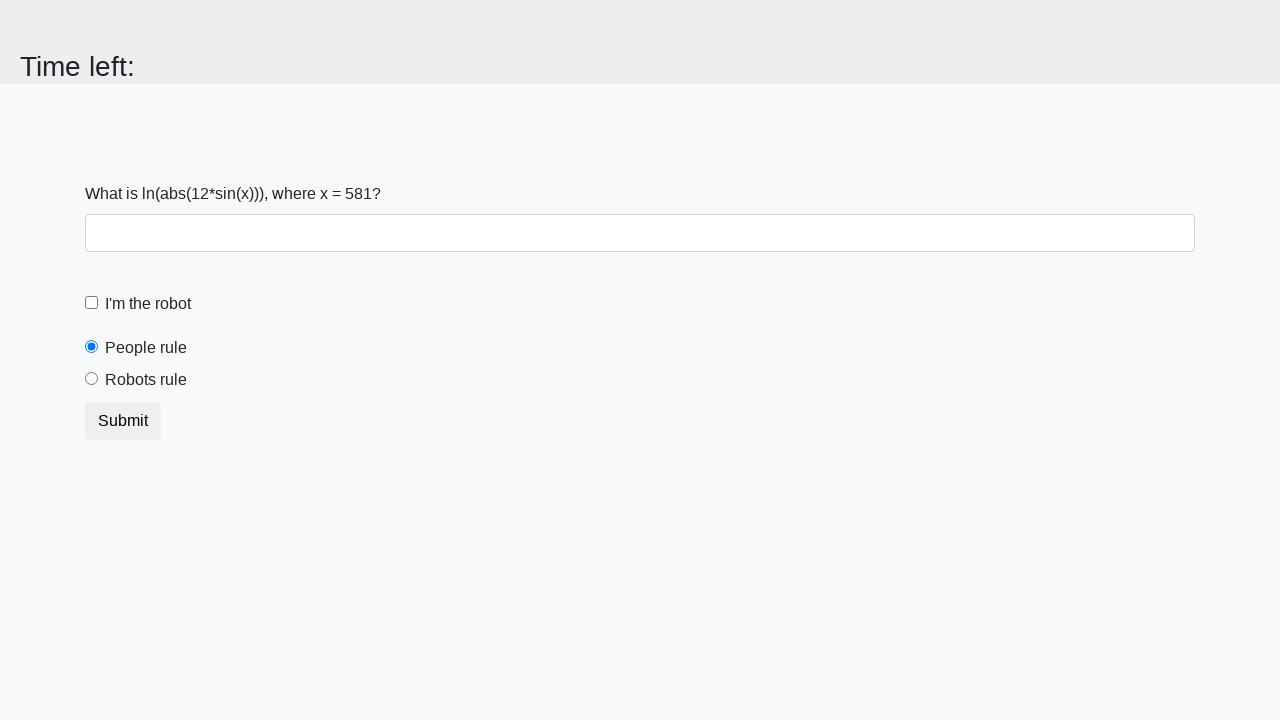

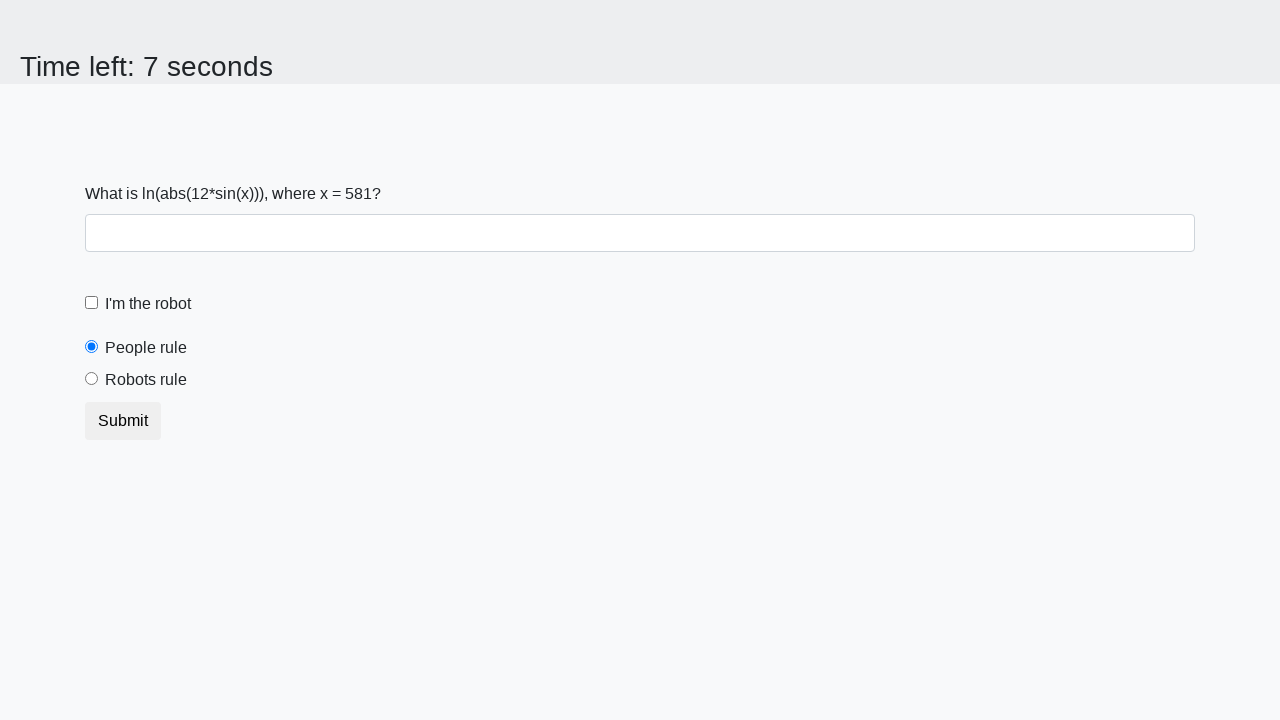